Tests login form validation by providing only password and clicking login

Starting URL: https://demo.applitools.com/hackathon.html

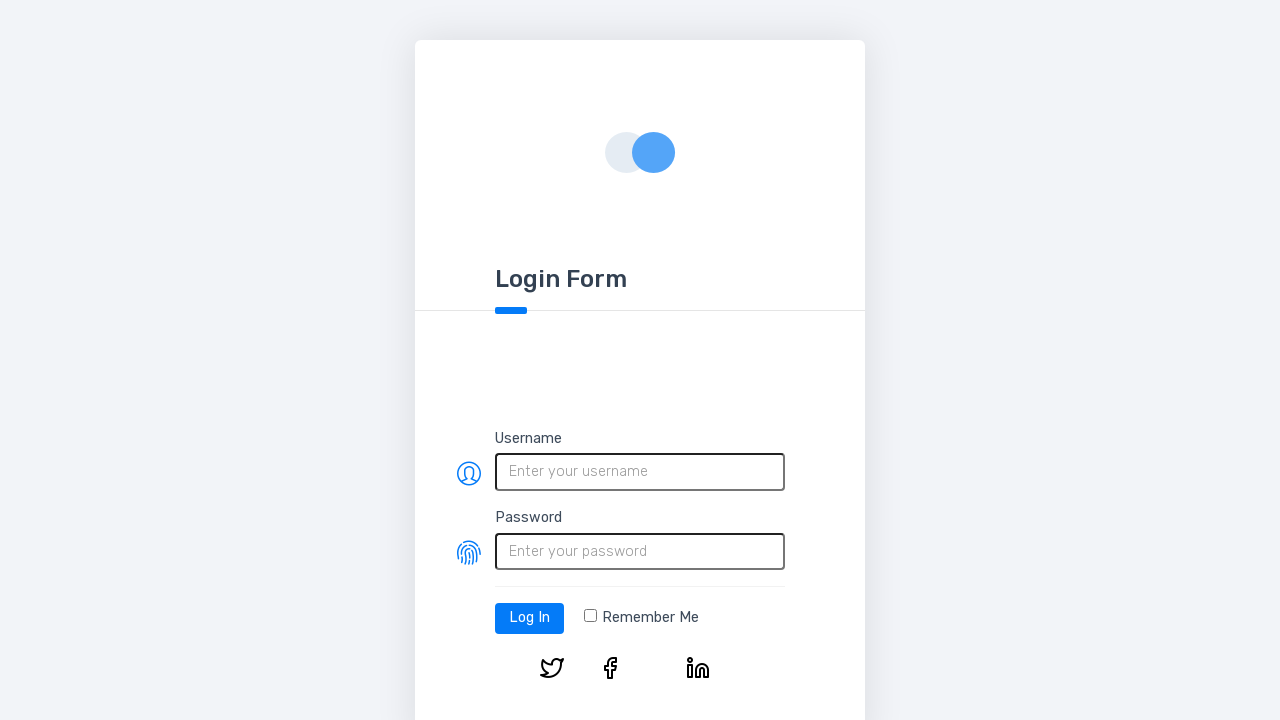

Clicked password field at (640, 551) on #password
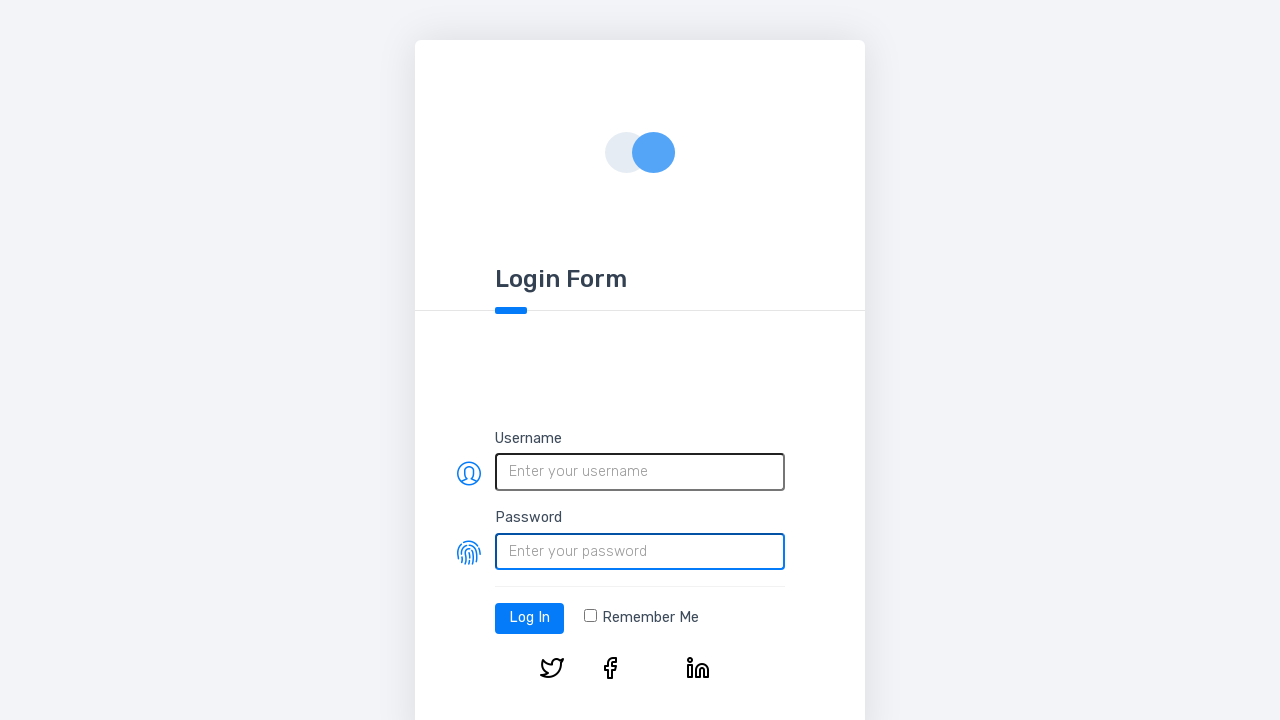

Cleared password field on #password
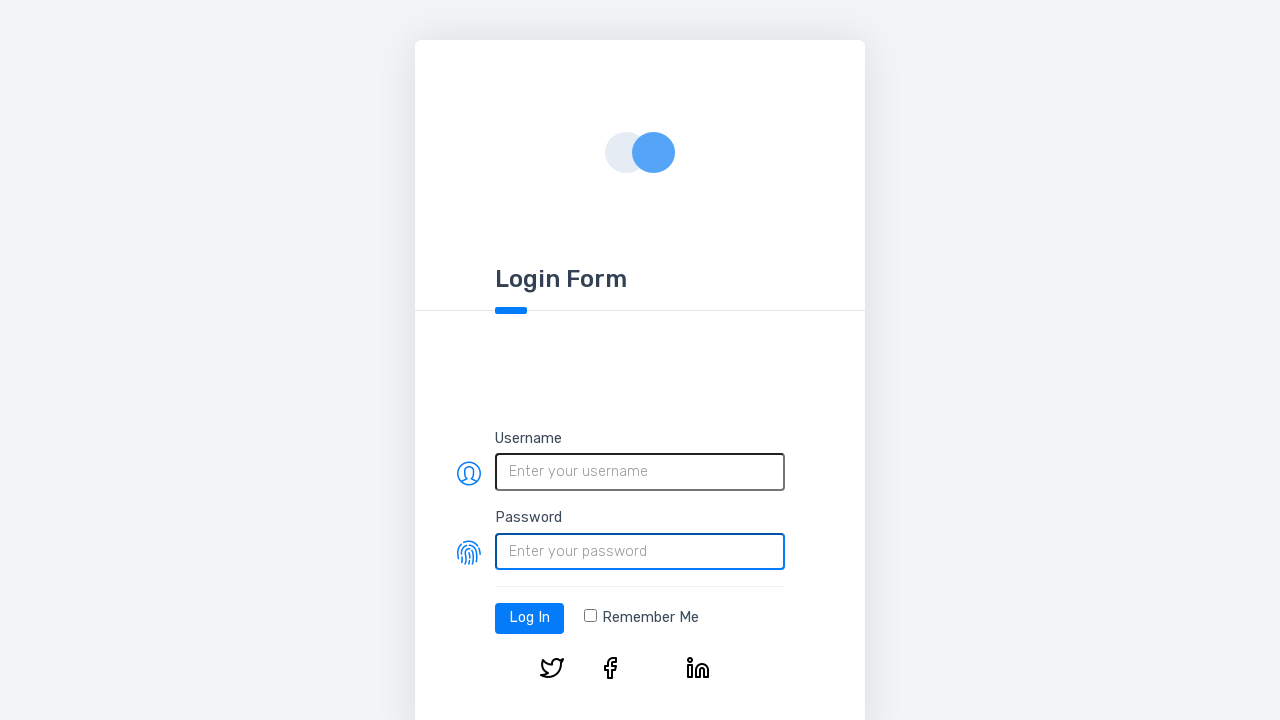

Filled password field with 'lovelace' on #password
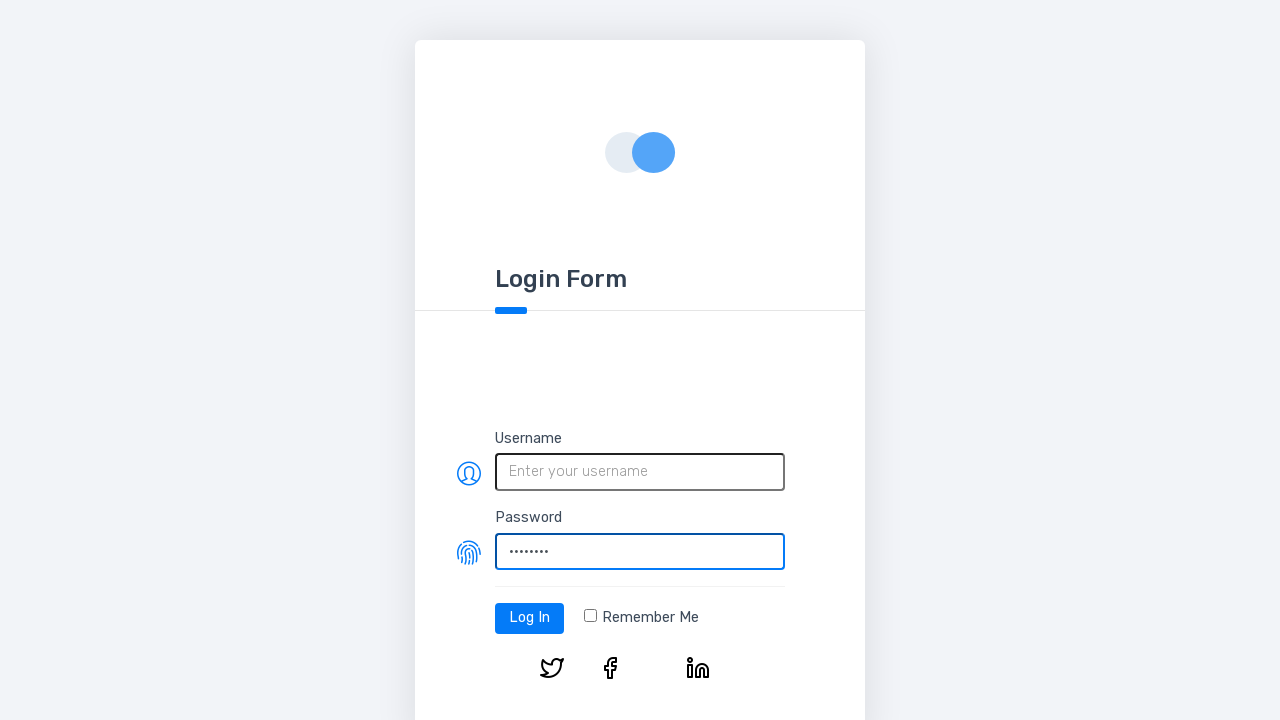

Clicked login button at (530, 618) on #log-in
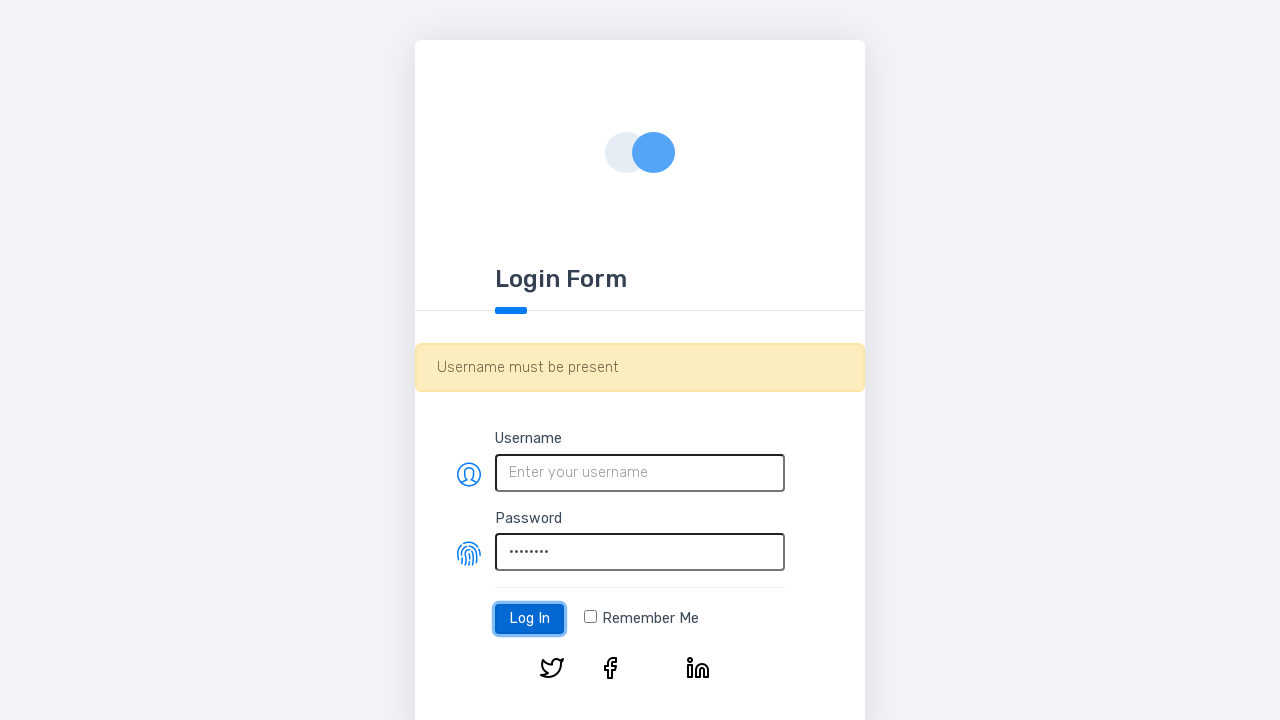

Validation error message appeared
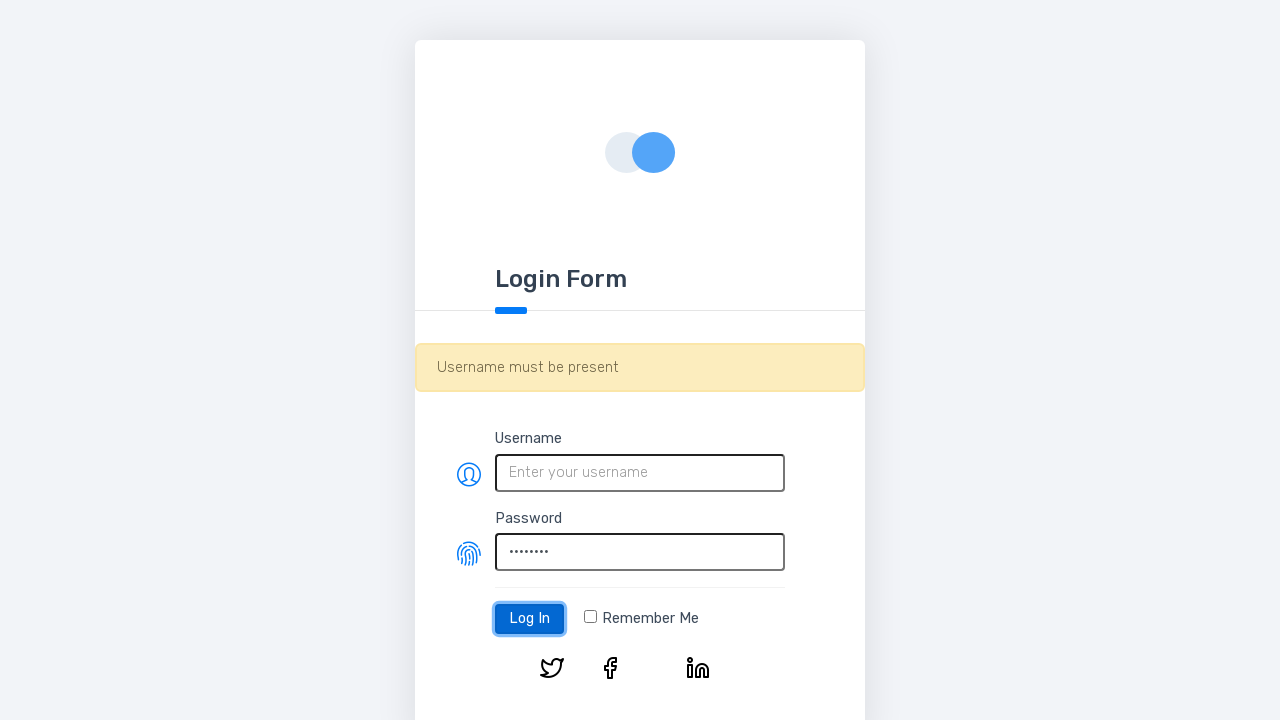

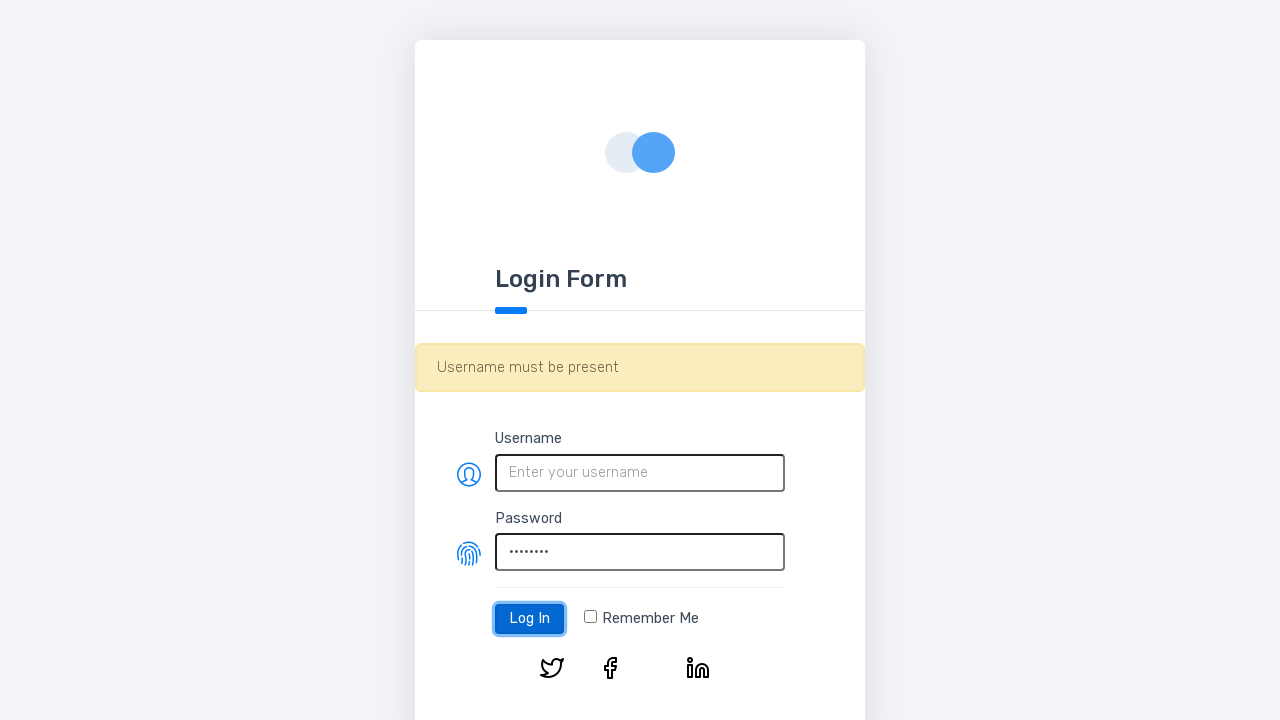